Navigates to a demo page, scrolls to a button element, and clicks it to open a message window

Starting URL: https://demoqa.com/browser-windows

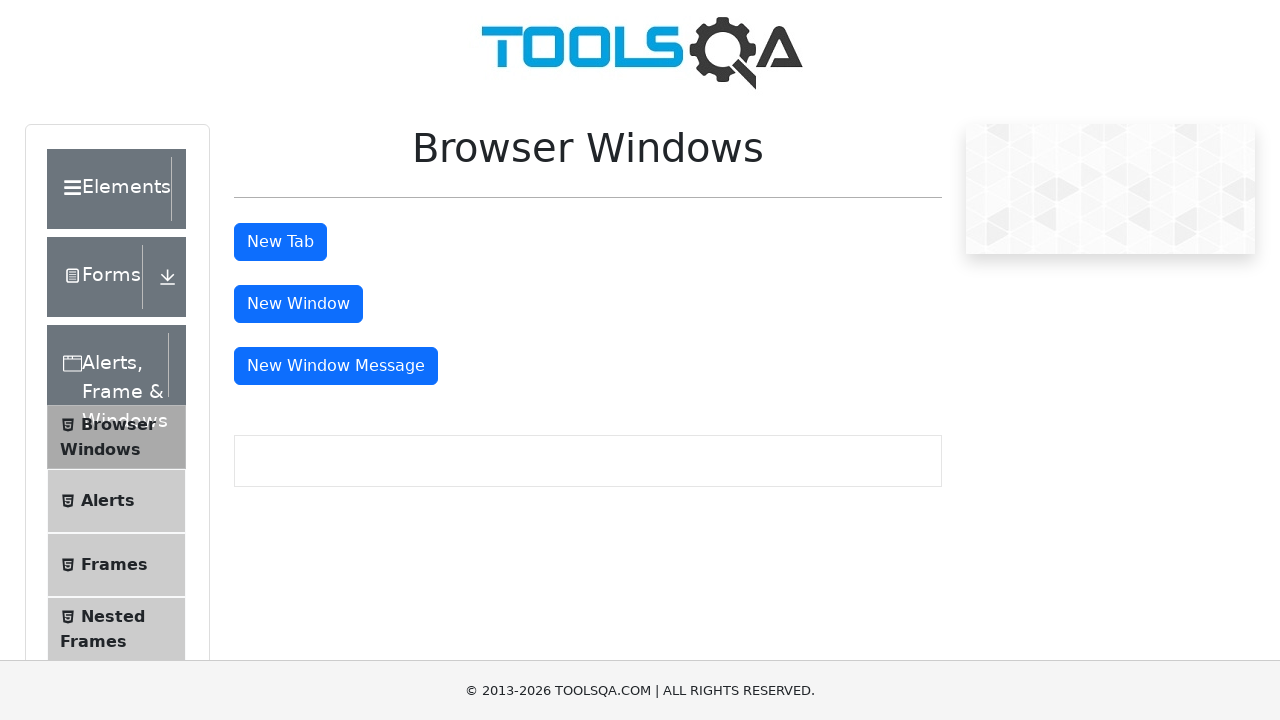

Located the message window button element
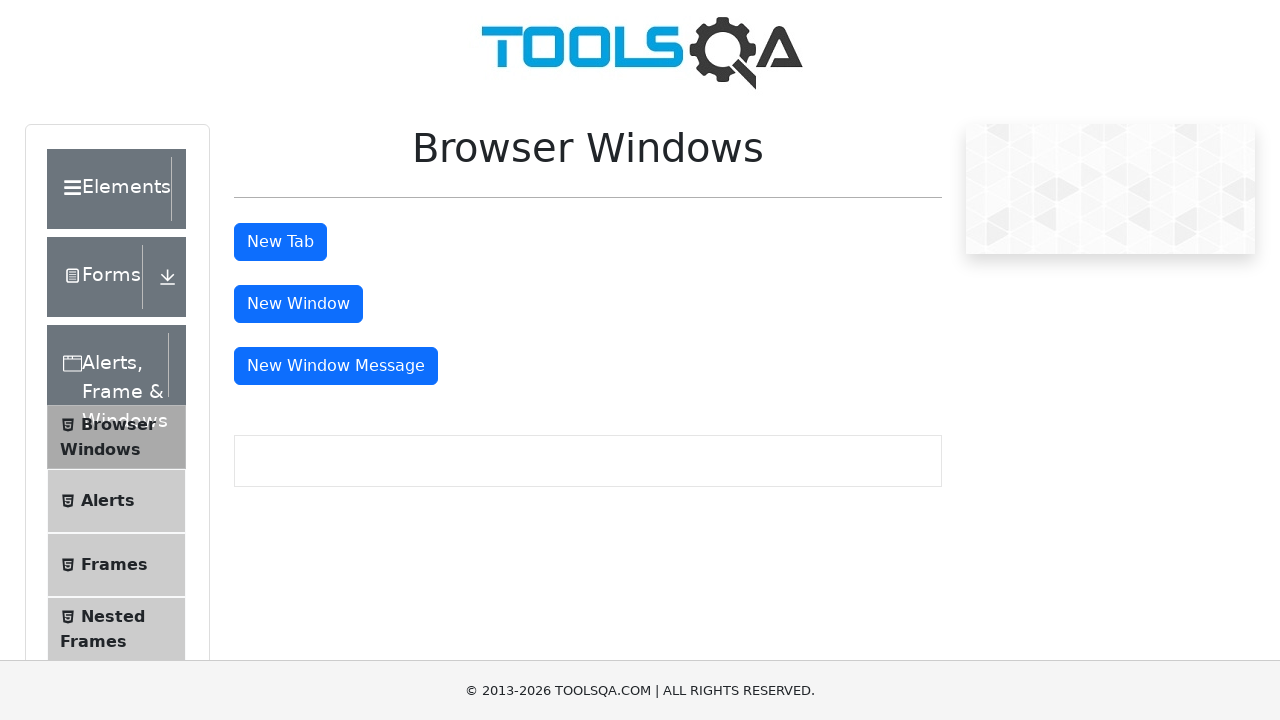

Scrolled to the message window button
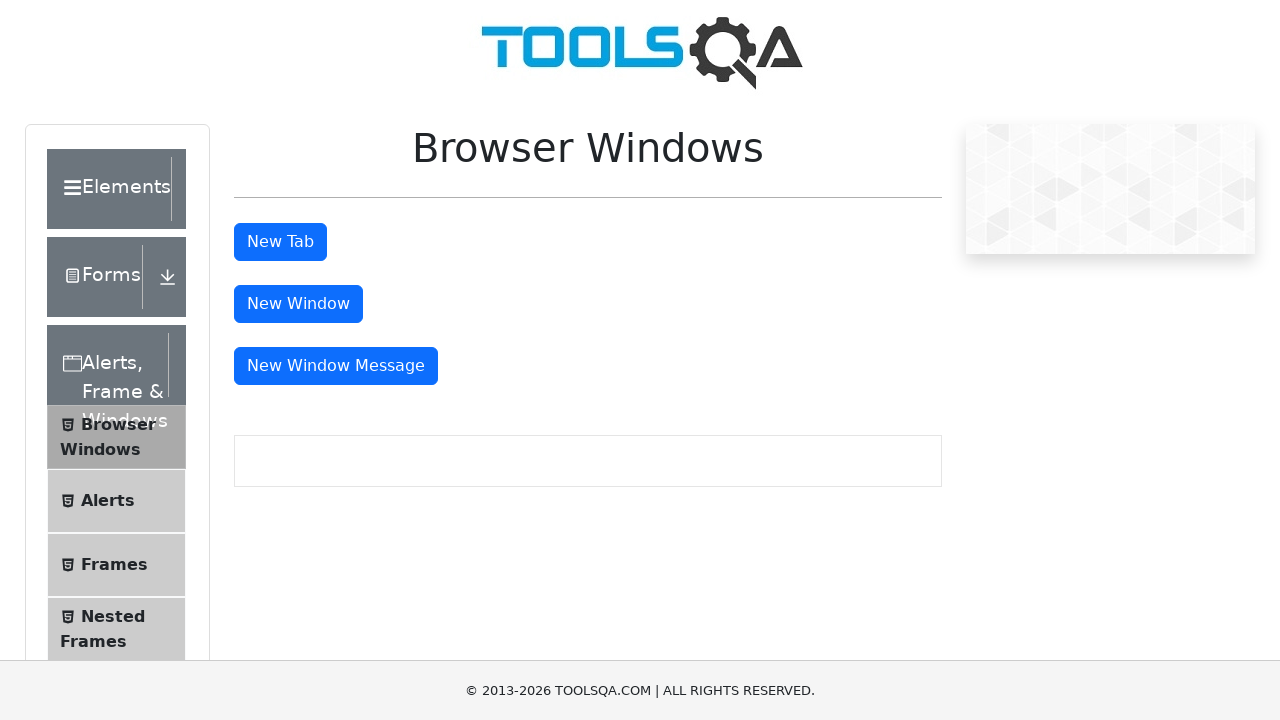

Clicked the message window button to open message window at (336, 366) on button#messageWindowButton
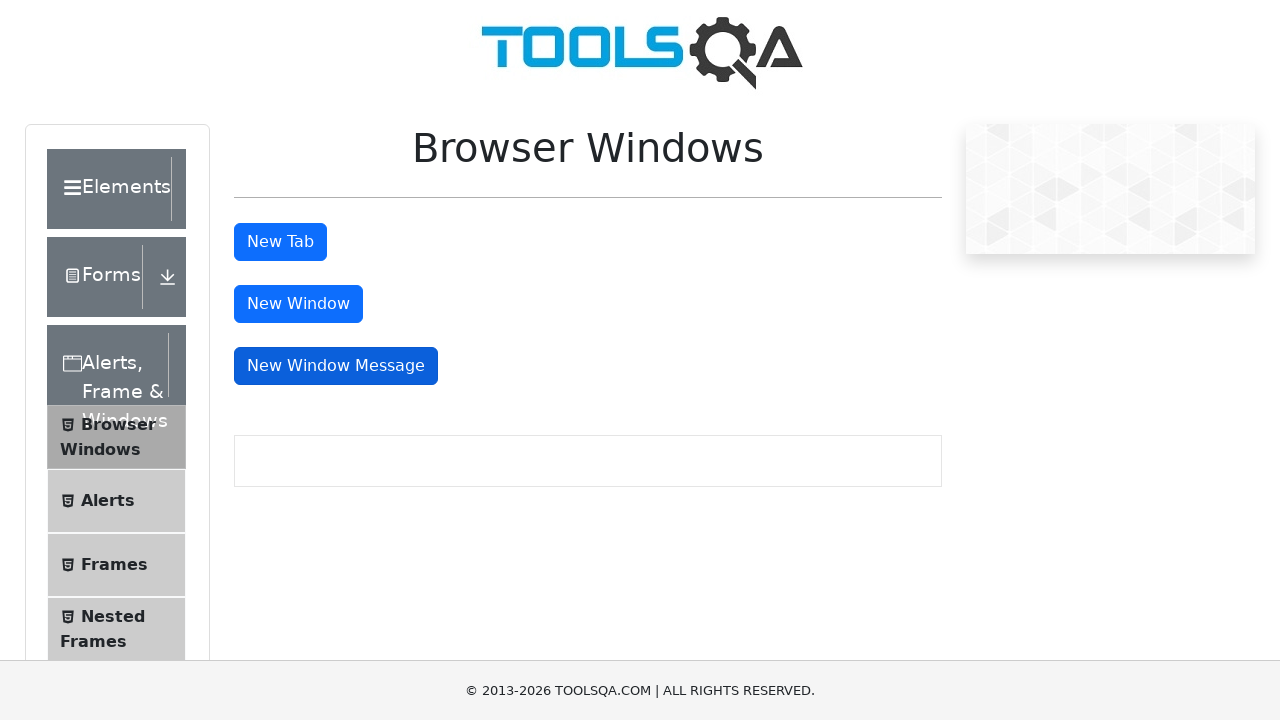

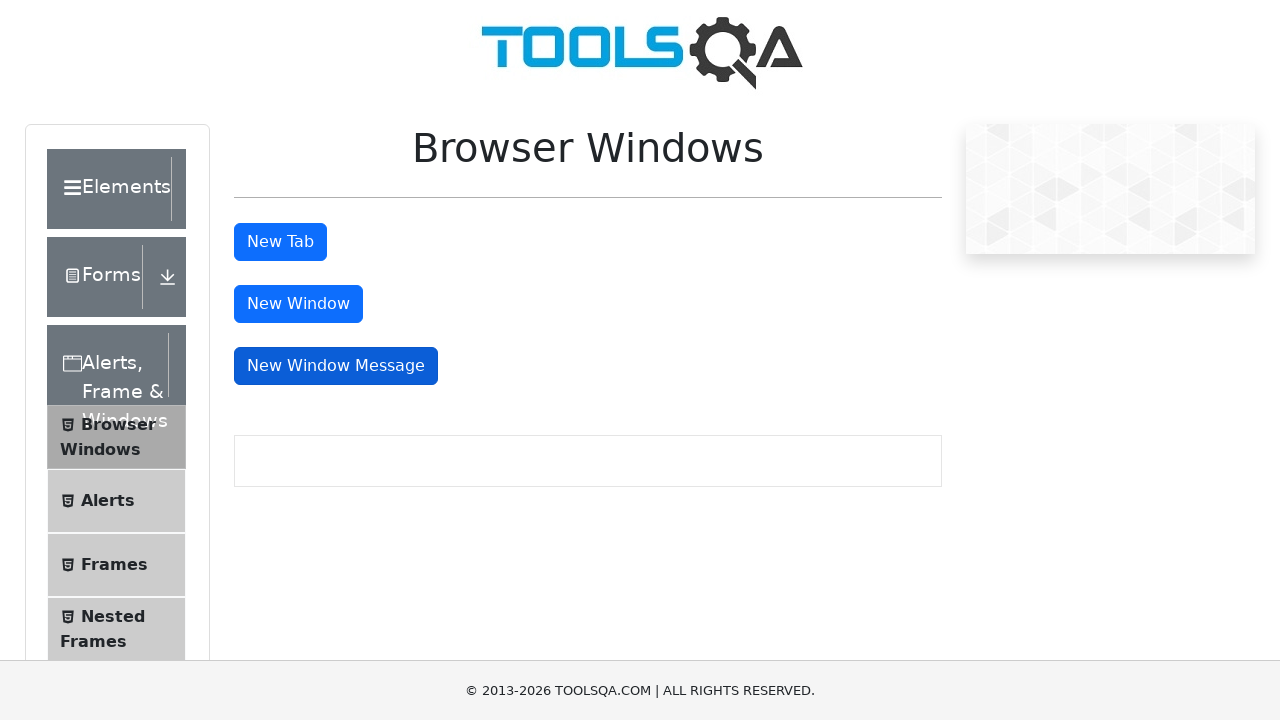